Tests drag and drop functionality by dragging an element to a droppable target within an iframe on jQueryUI's demo page

Starting URL: https://jqueryui.com/droppable/

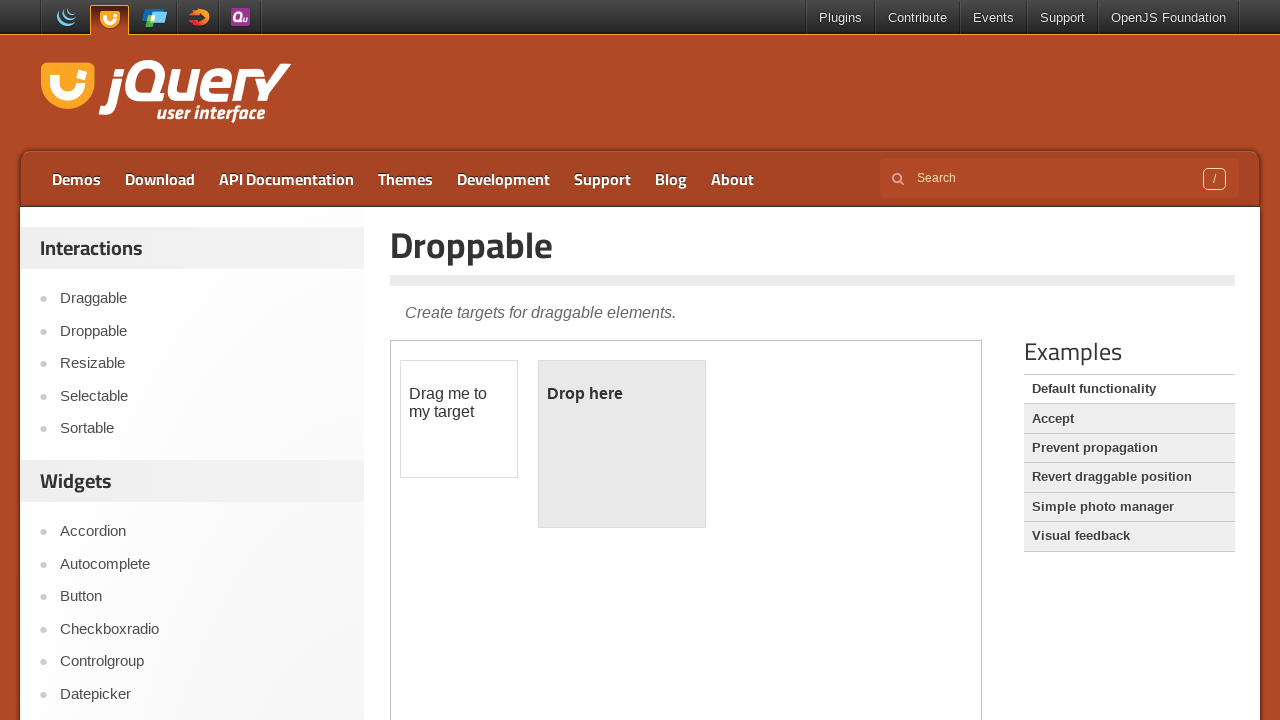

Located the demo iframe for drag and drop test
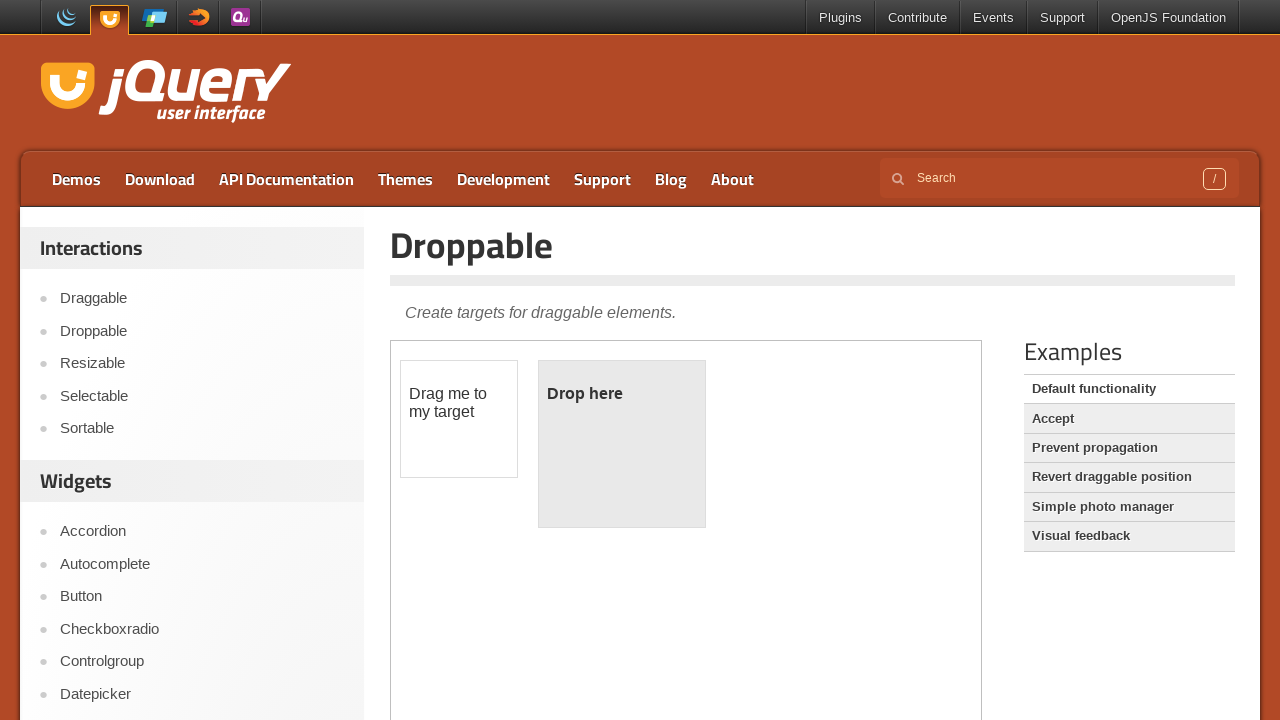

Located the draggable element within iframe
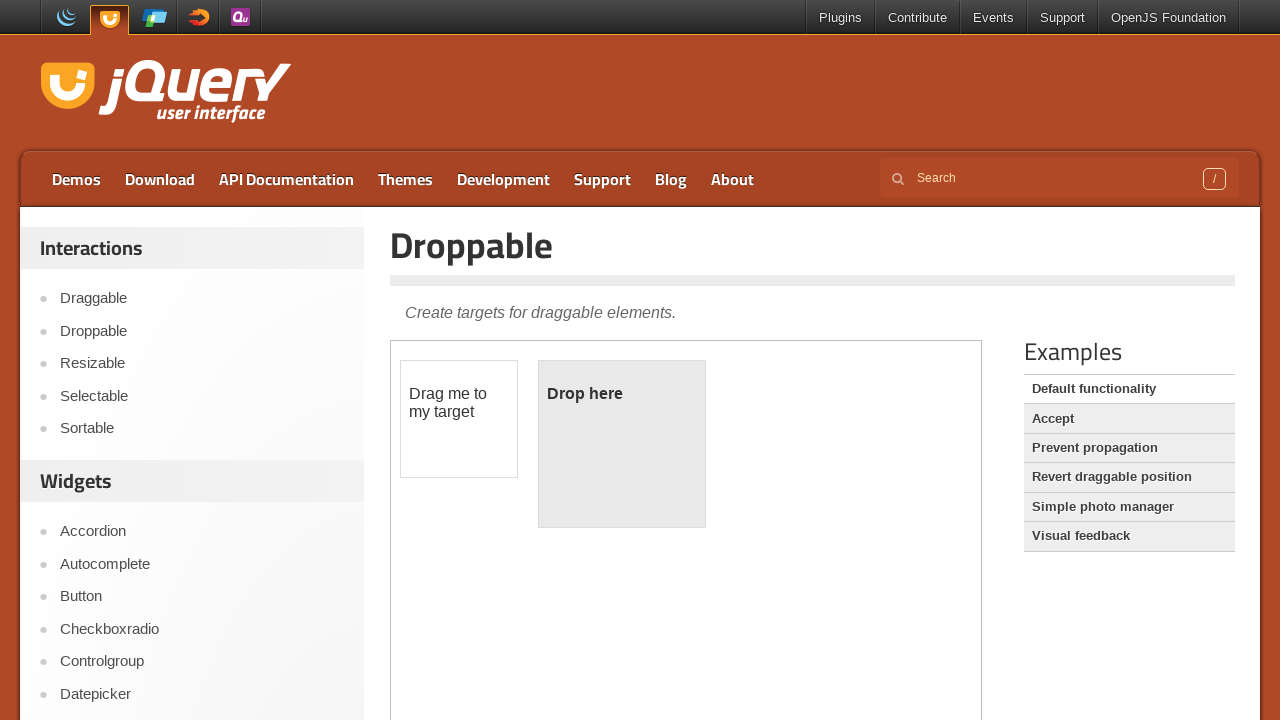

Located the droppable target element within iframe
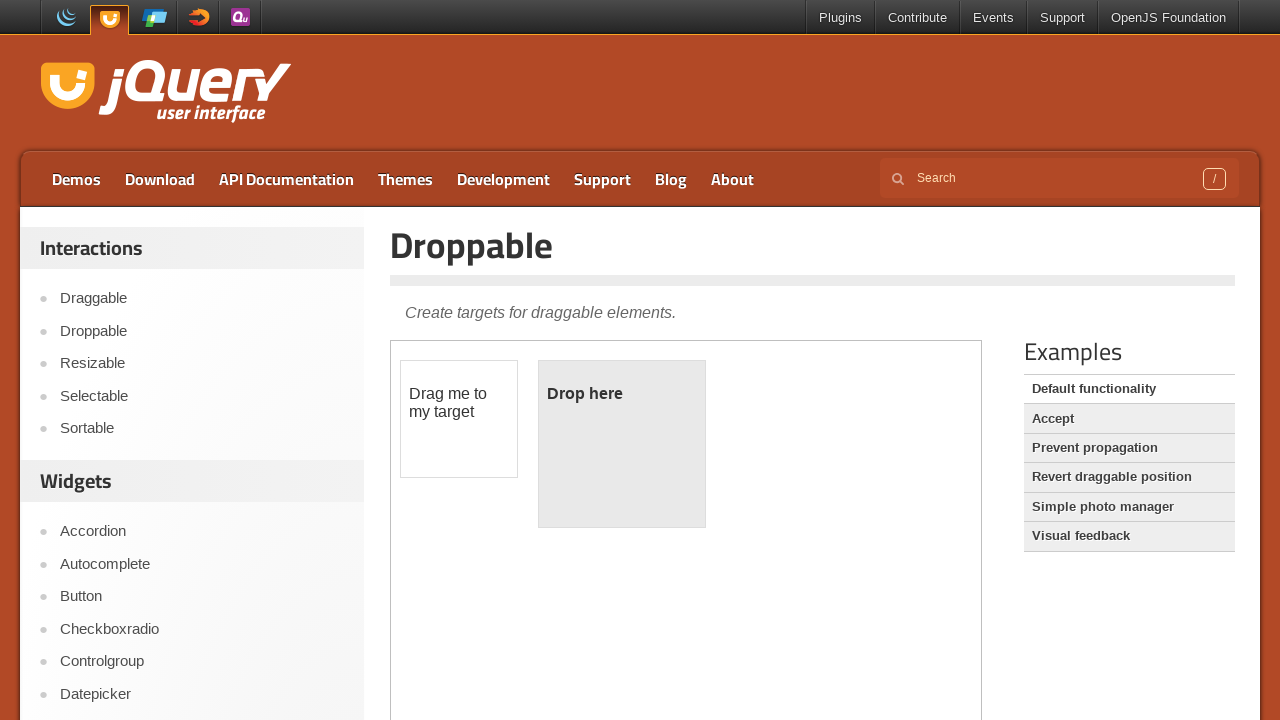

Dragged the draggable element to the droppable target at (622, 444)
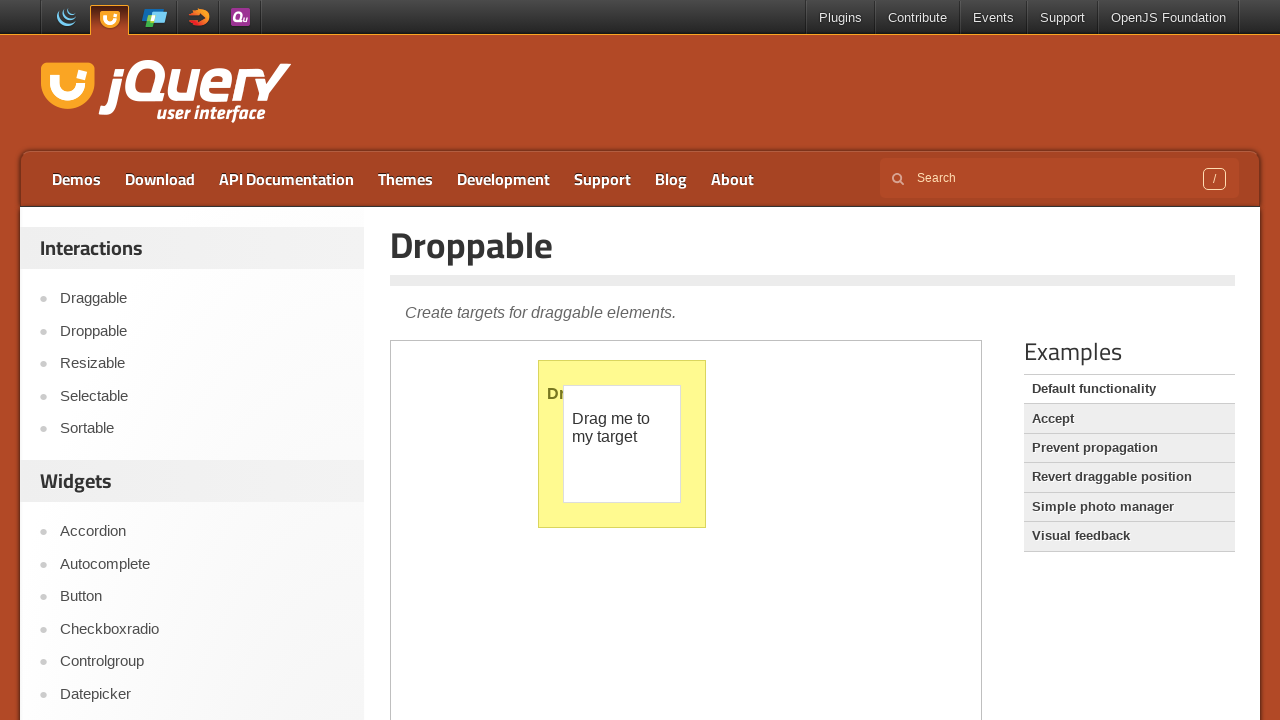

Verified successful drop by confirming 'Dropped!' message appeared
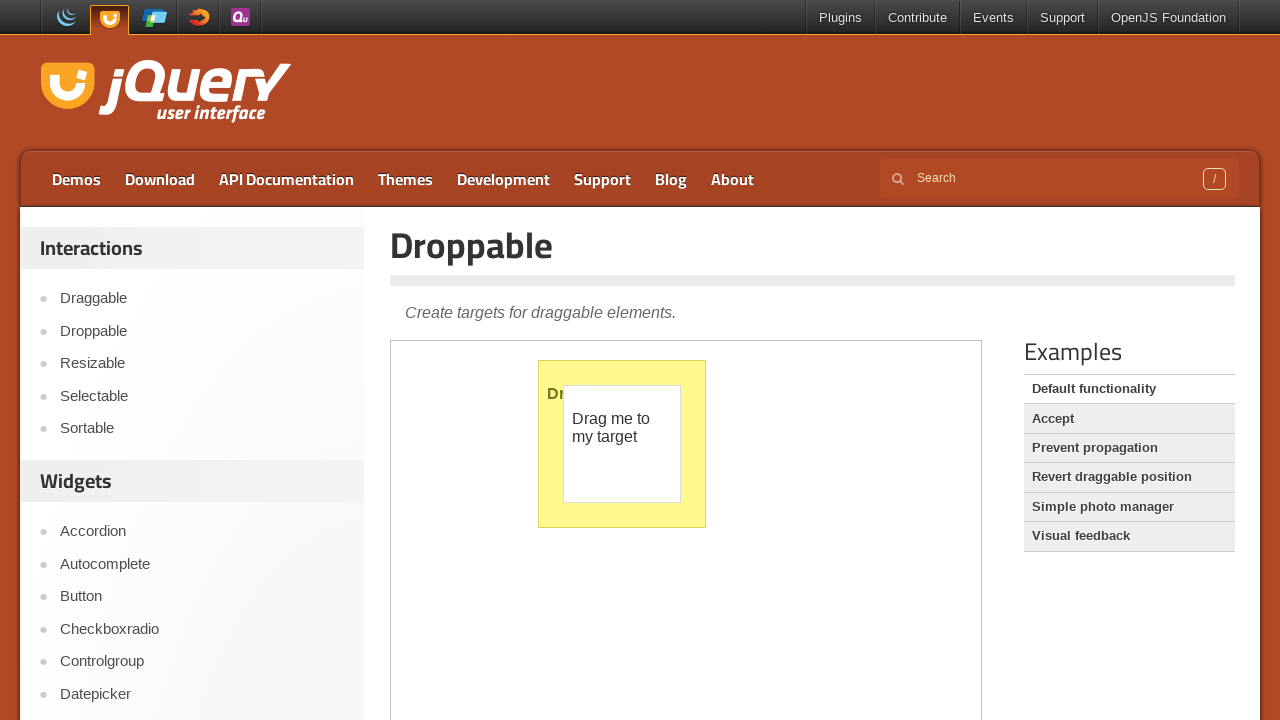

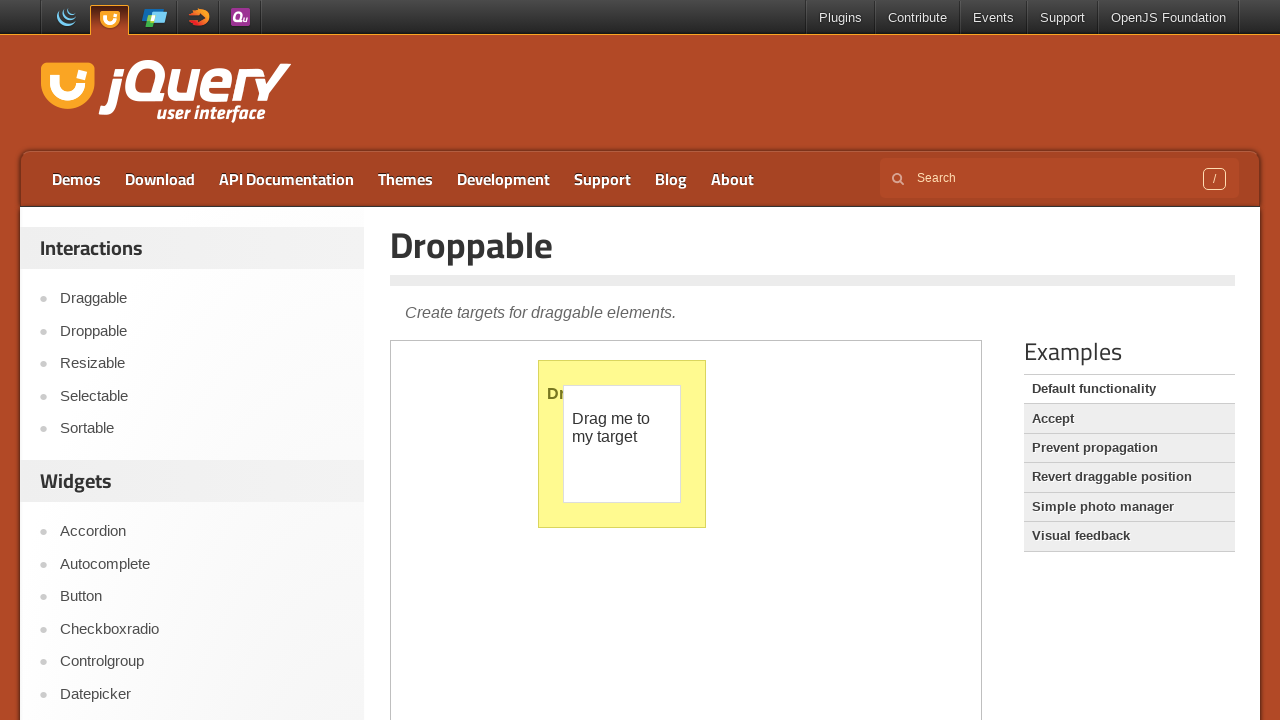